Tests various mouse and keyboard interactions including double-click, right-click, keyboard navigation, and mouse hover on a demo buttons page

Starting URL: https://demoqa.com/buttons

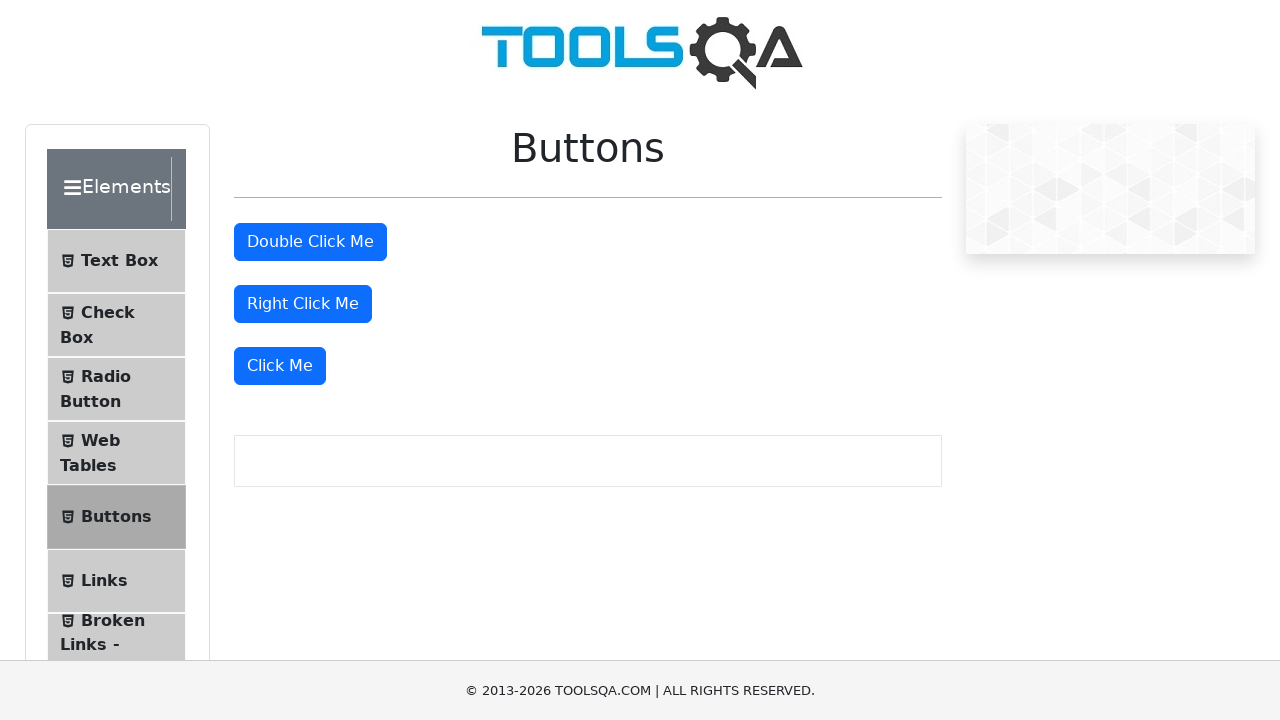

Double-clicked the double-click button at (310, 242) on #doubleClickBtn
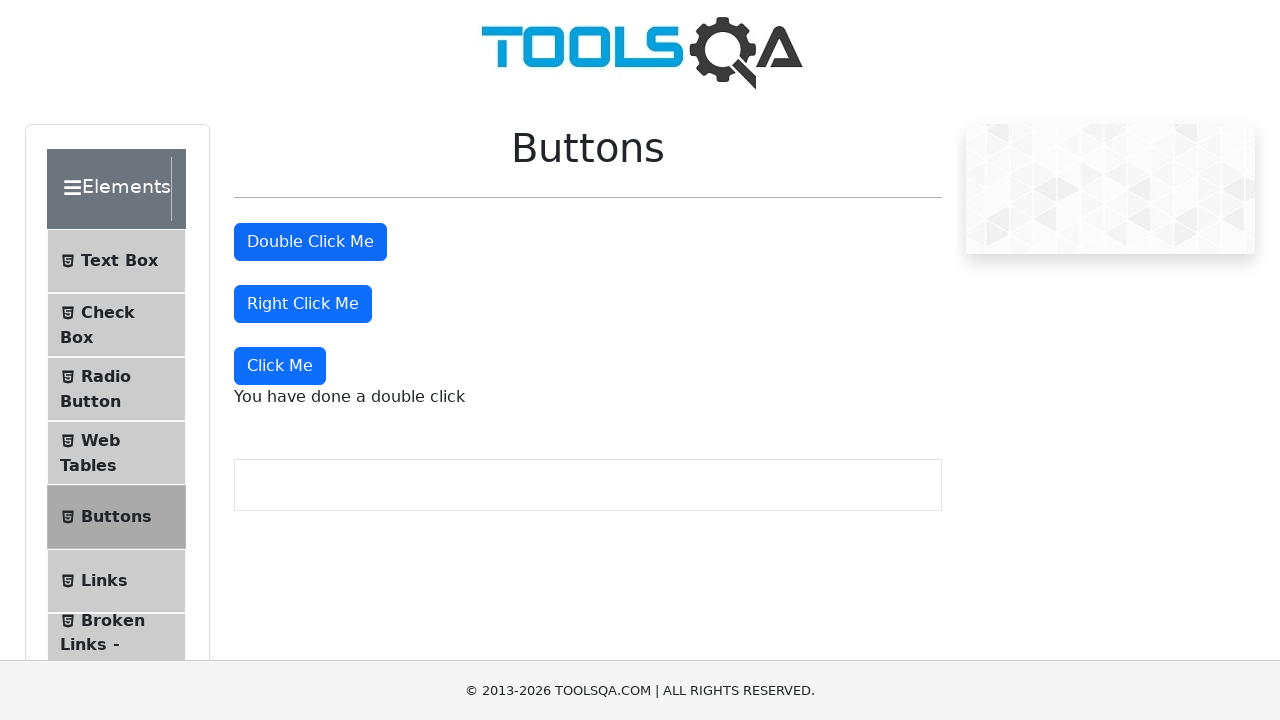

Right-clicked the right-click button at (303, 304) on #rightClickBtn
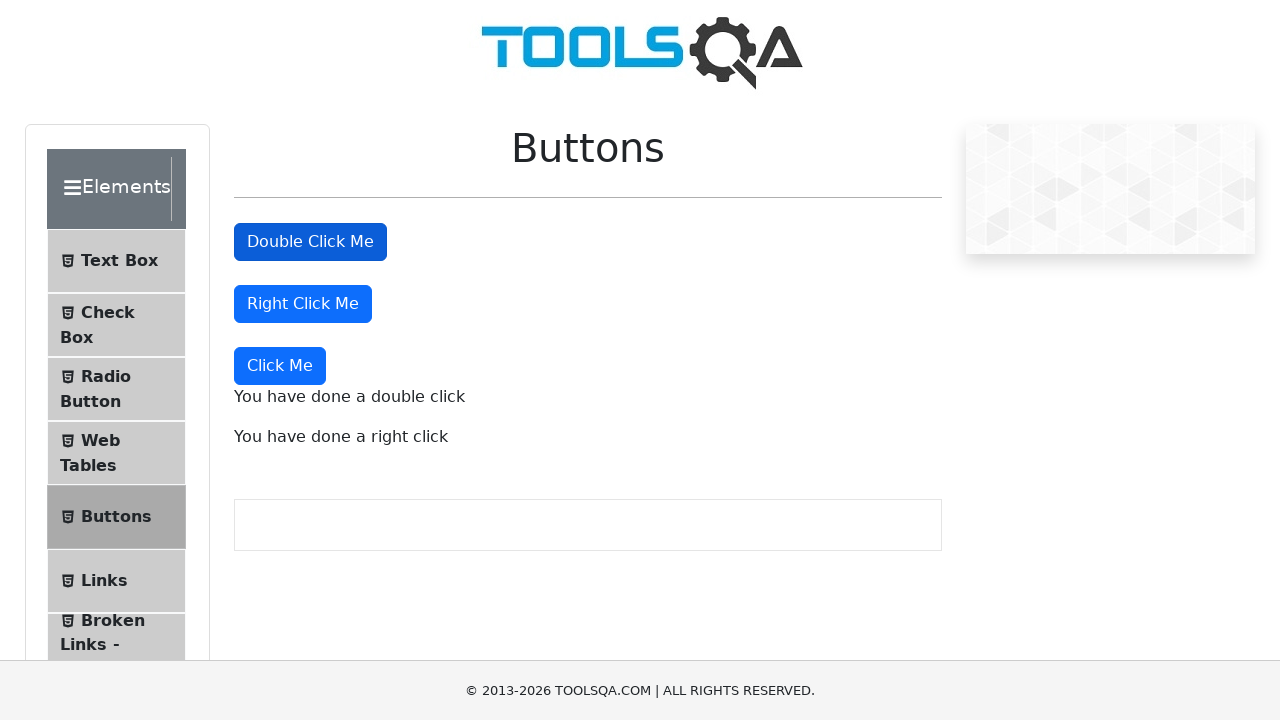

Pressed ArrowDown key for keyboard navigation
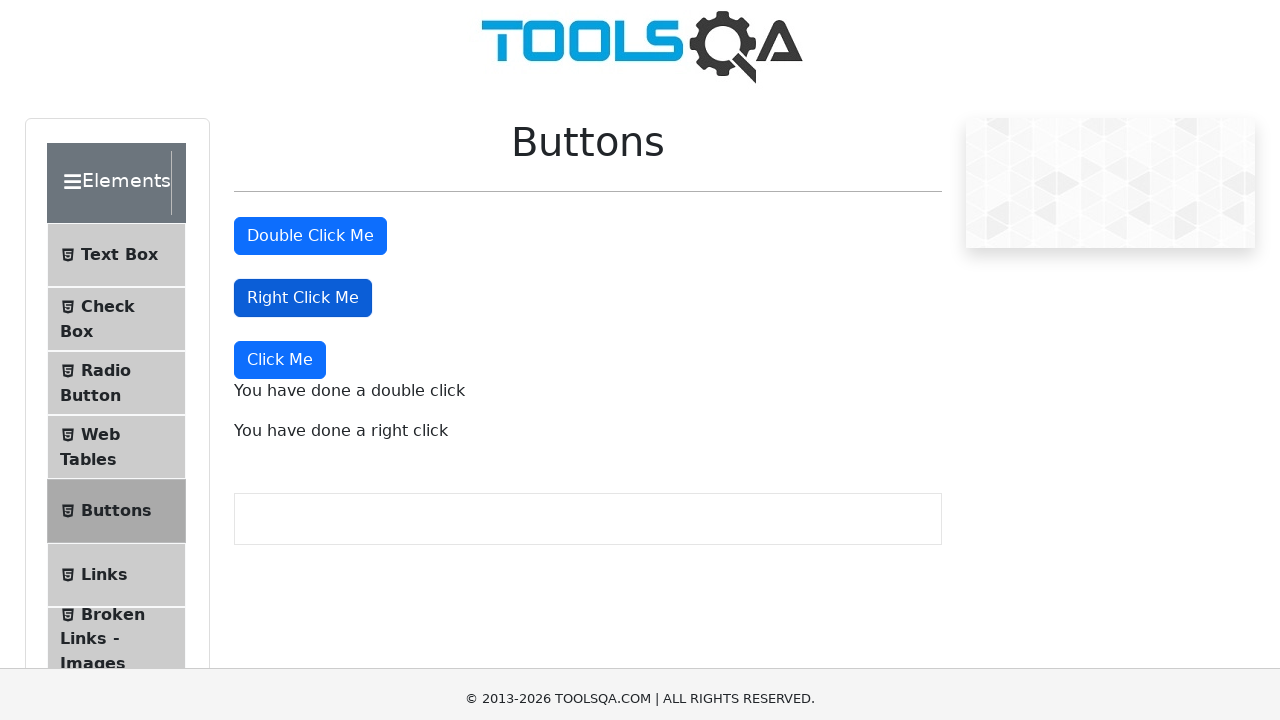

Hovered mouse over the right-click button at (303, 264) on #rightClickBtn
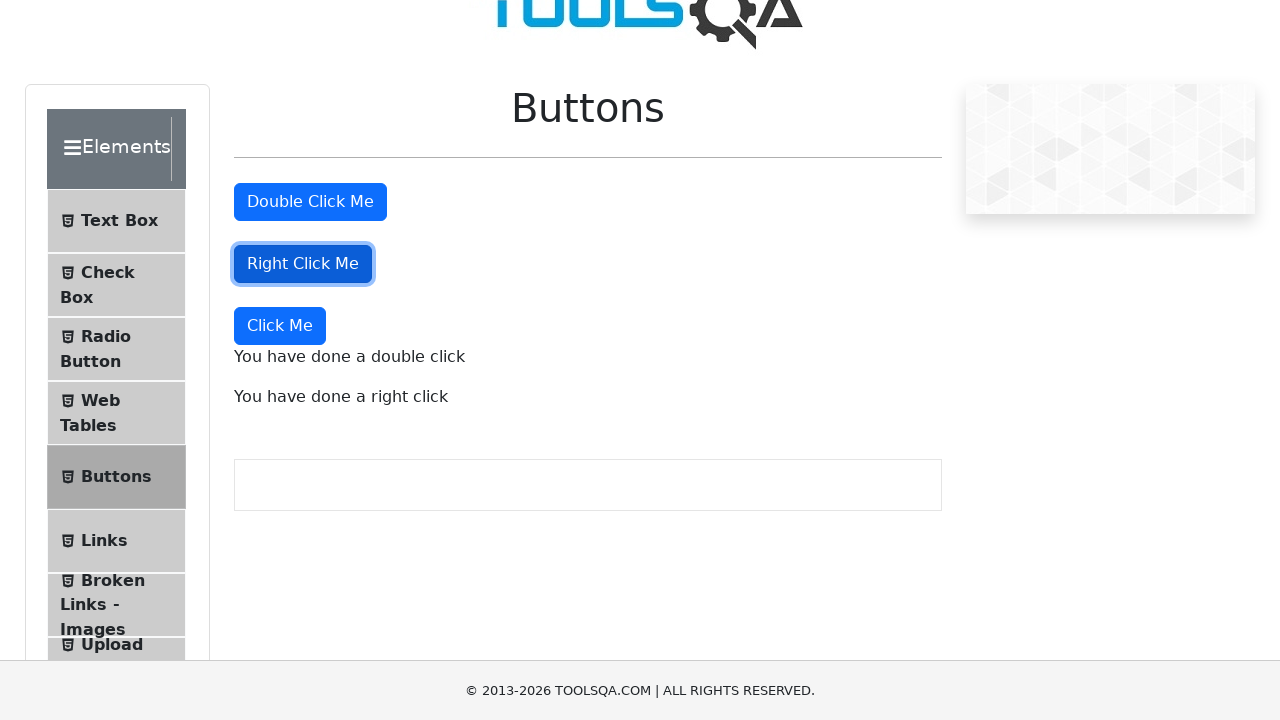

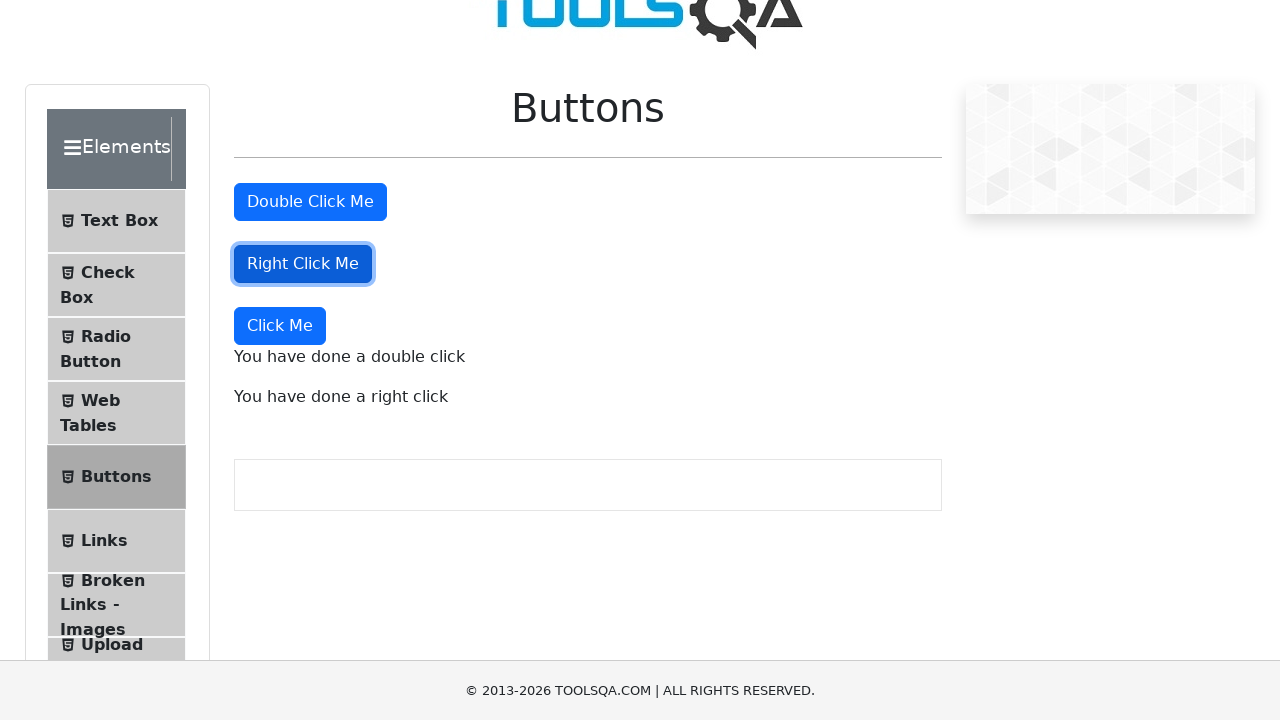